Tests file upload functionality by locating the file input element and uploading a file to a demo file upload page.

Starting URL: https://demo.automationtesting.in/FileUpload.html

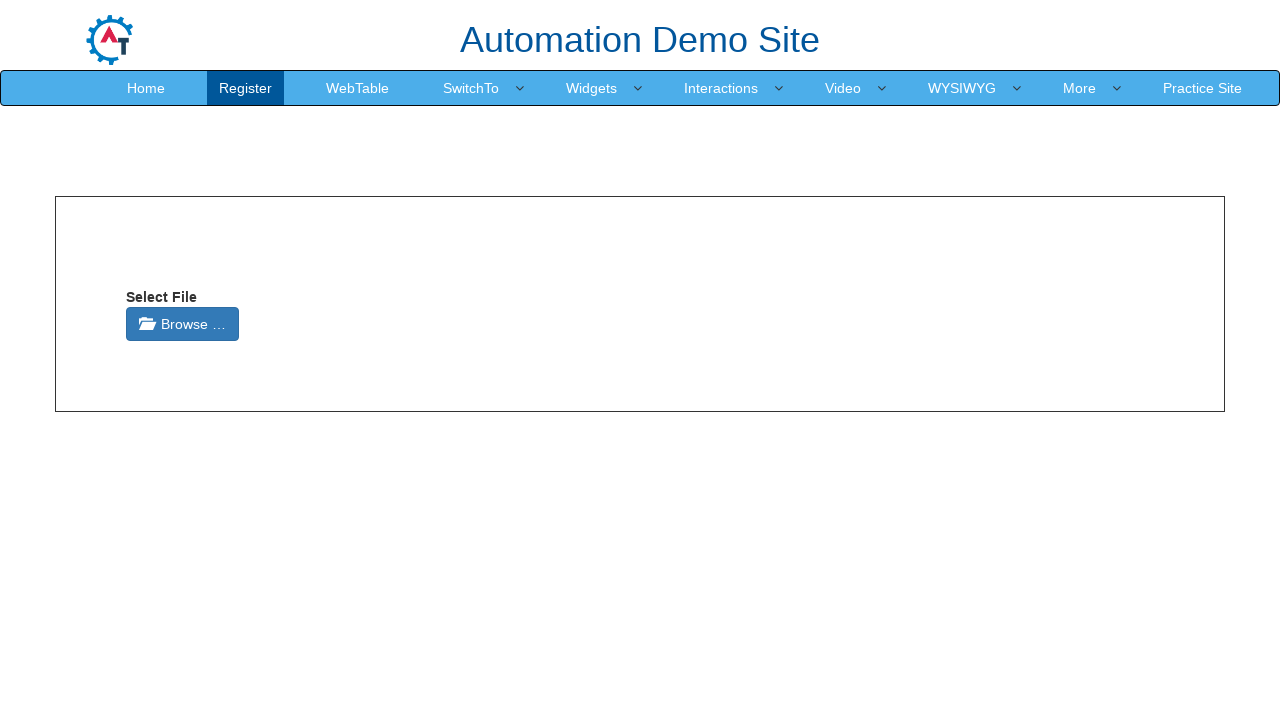

Created temporary test file for upload
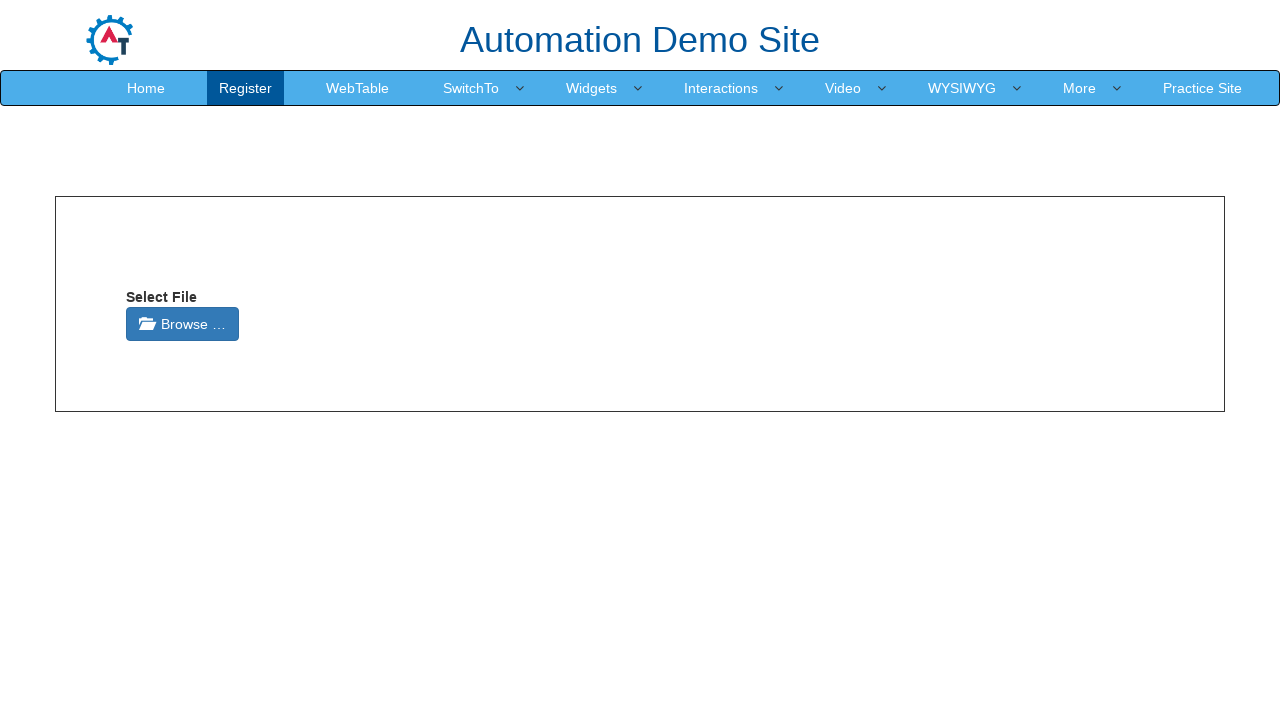

Uploaded test file to file input element
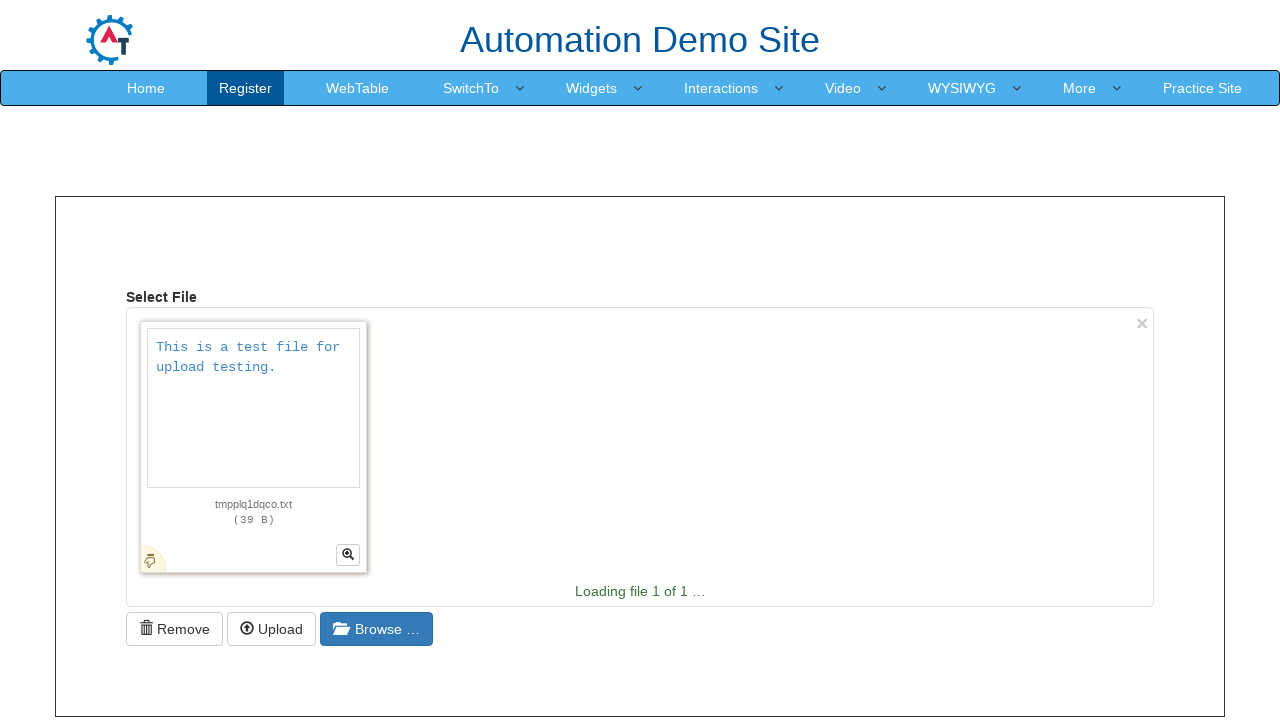

Waited for file upload to be processed
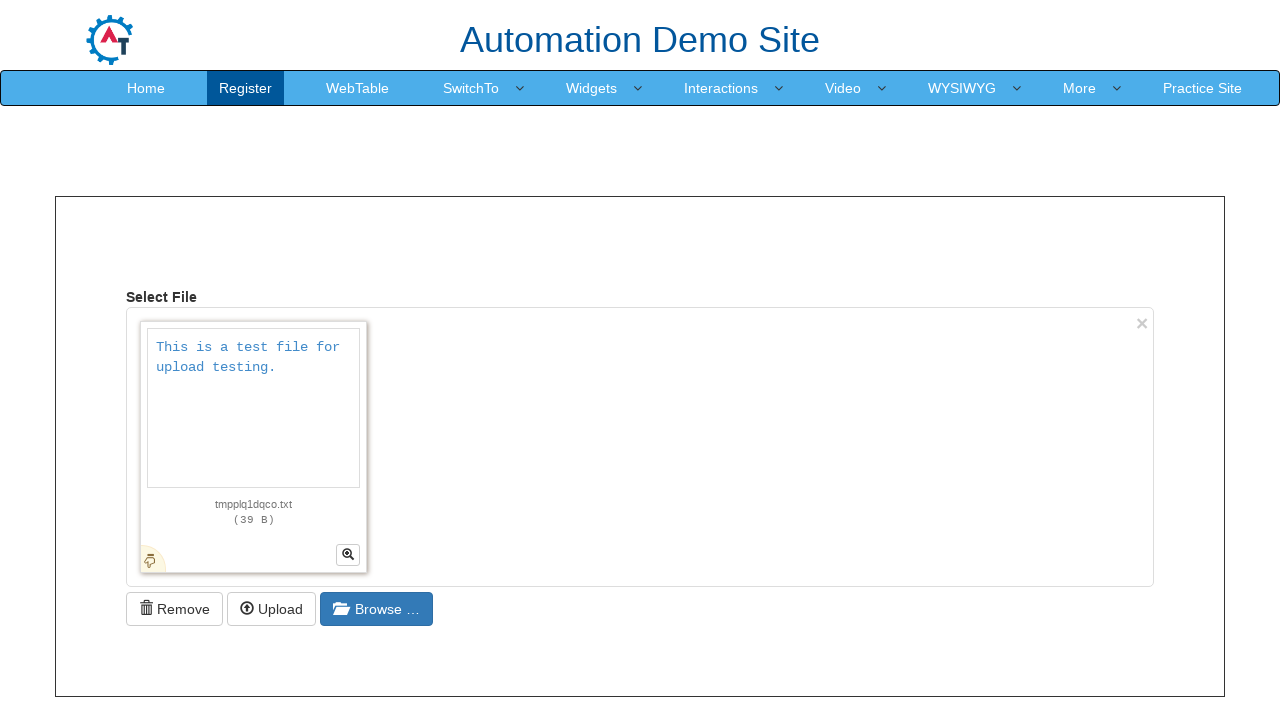

Cleaned up temporary test file
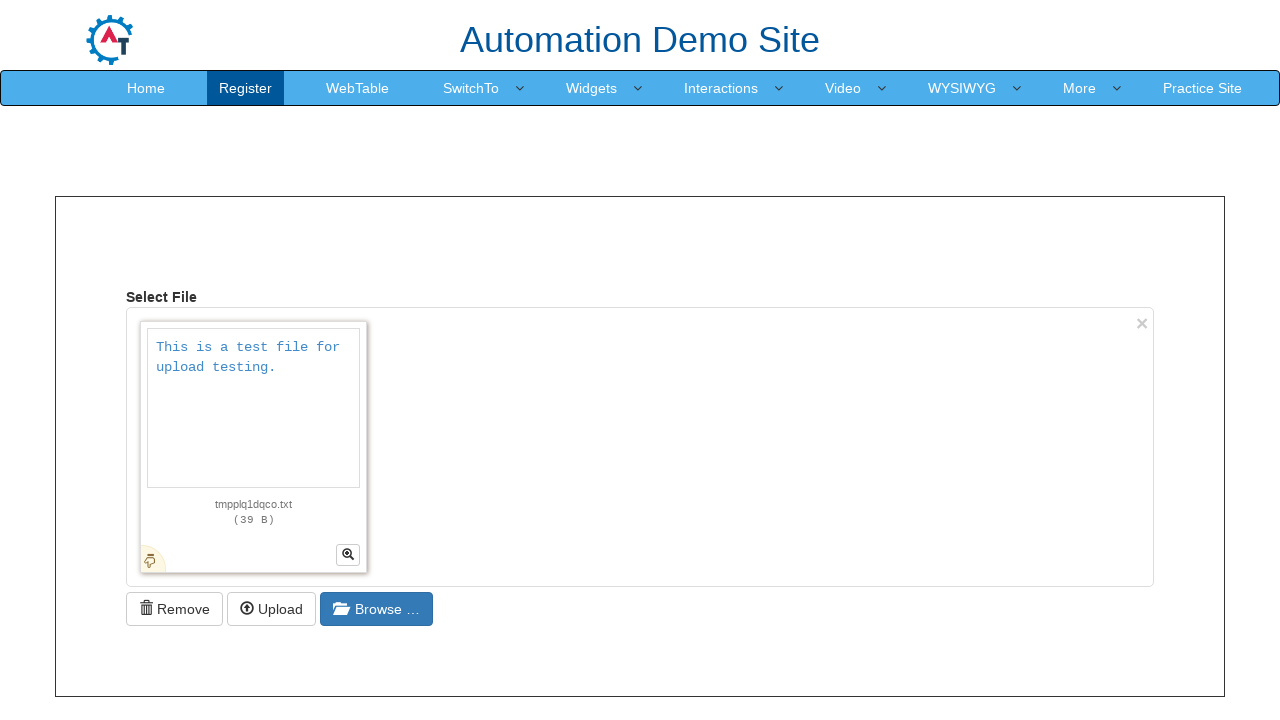

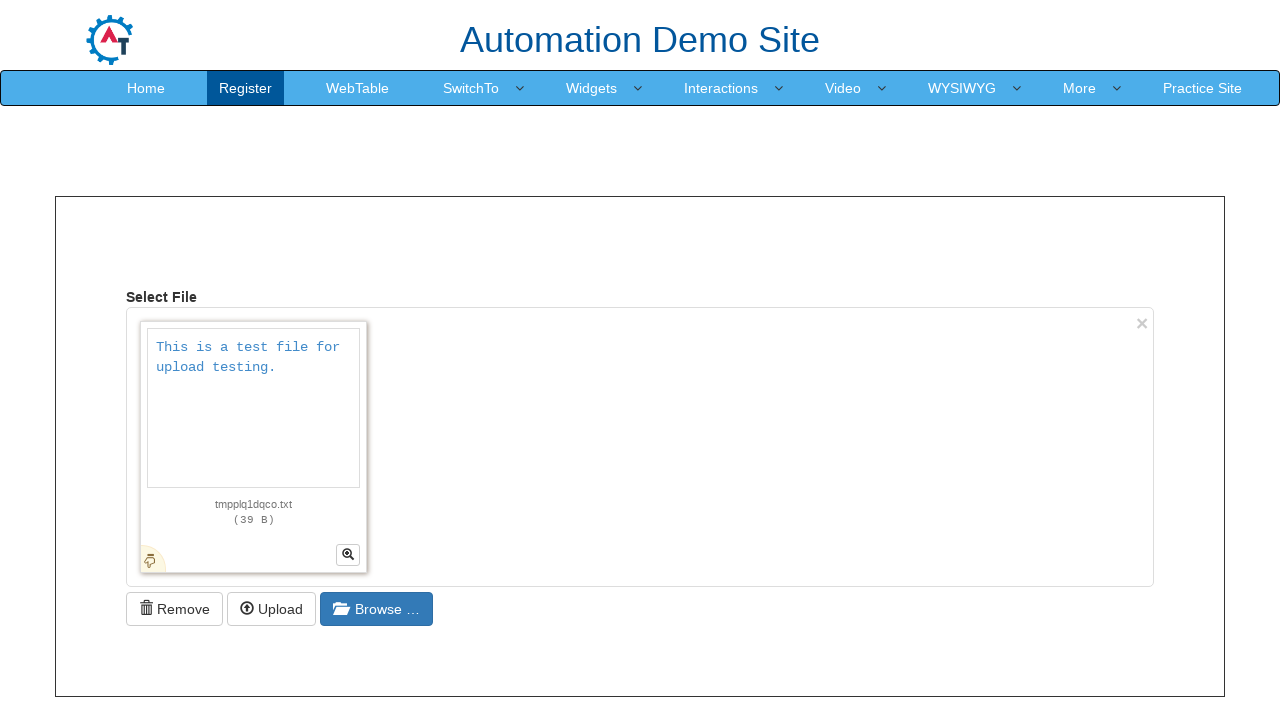